Automates an e-commerce flow by adding multiple items to cart, applying a promo code, and completing checkout with country selection and agreement acceptance

Starting URL: https://rahulshettyacademy.com/seleniumPractise/#/

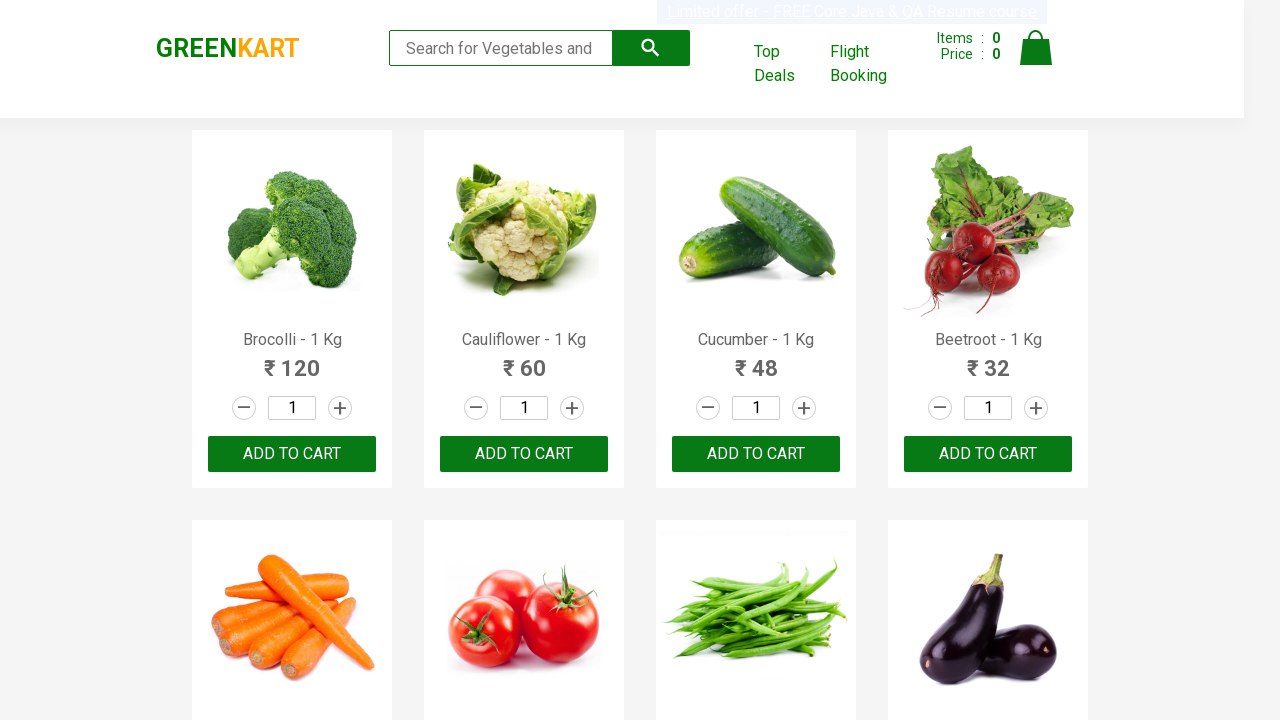

Retrieved all product names from the page
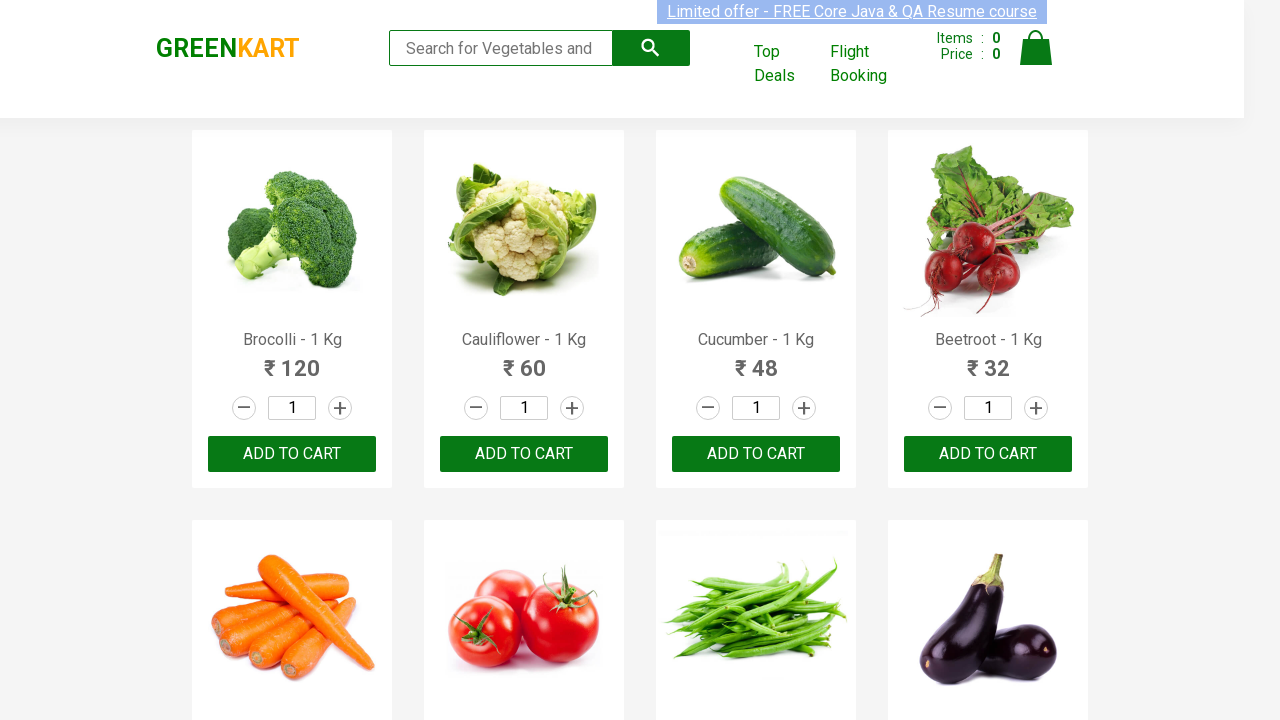

Retrieved text content for product at index 0
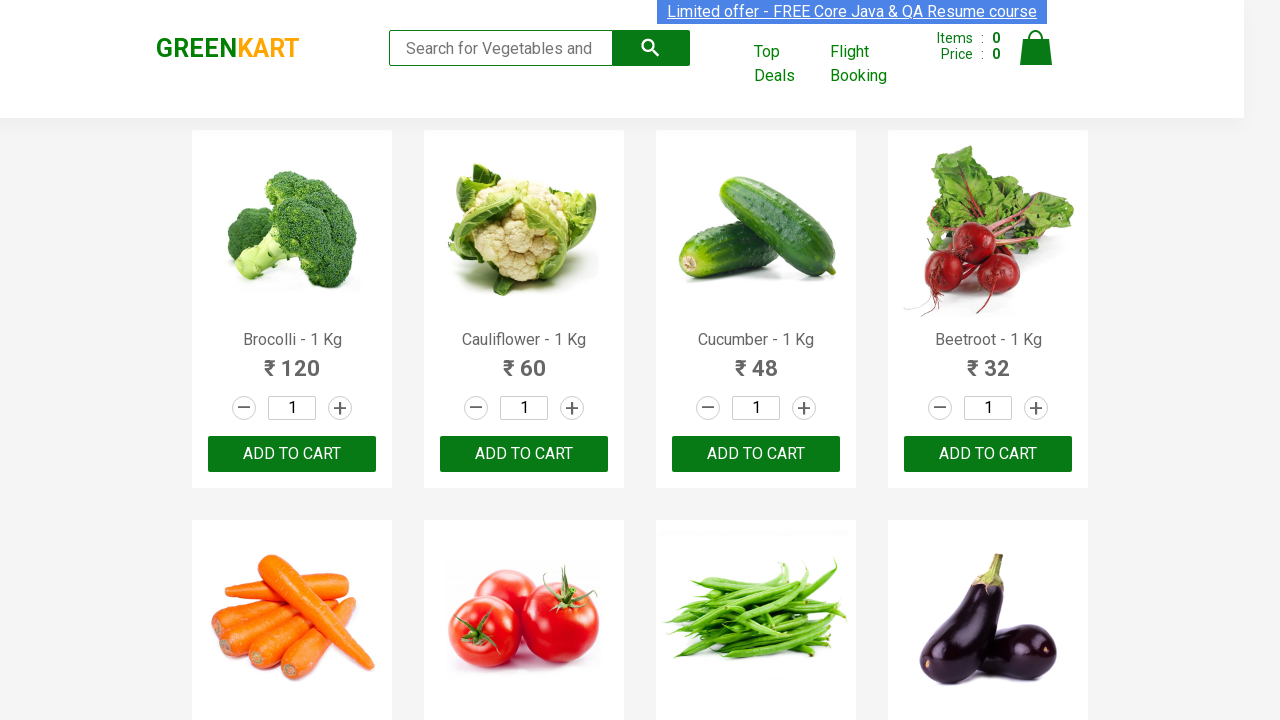

Retrieved all ADD TO CART buttons
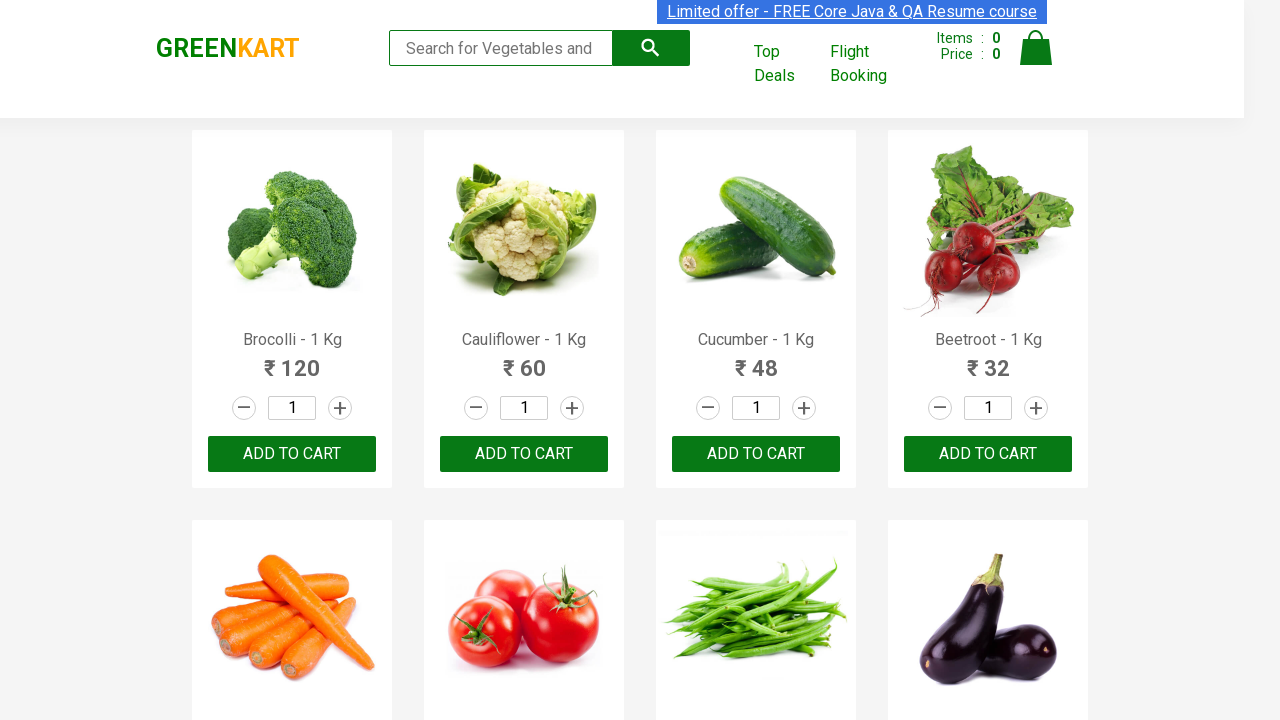

Added 'Brocolli' to cart at (292, 454) on xpath=//button[text()='ADD TO CART'] >> nth=0
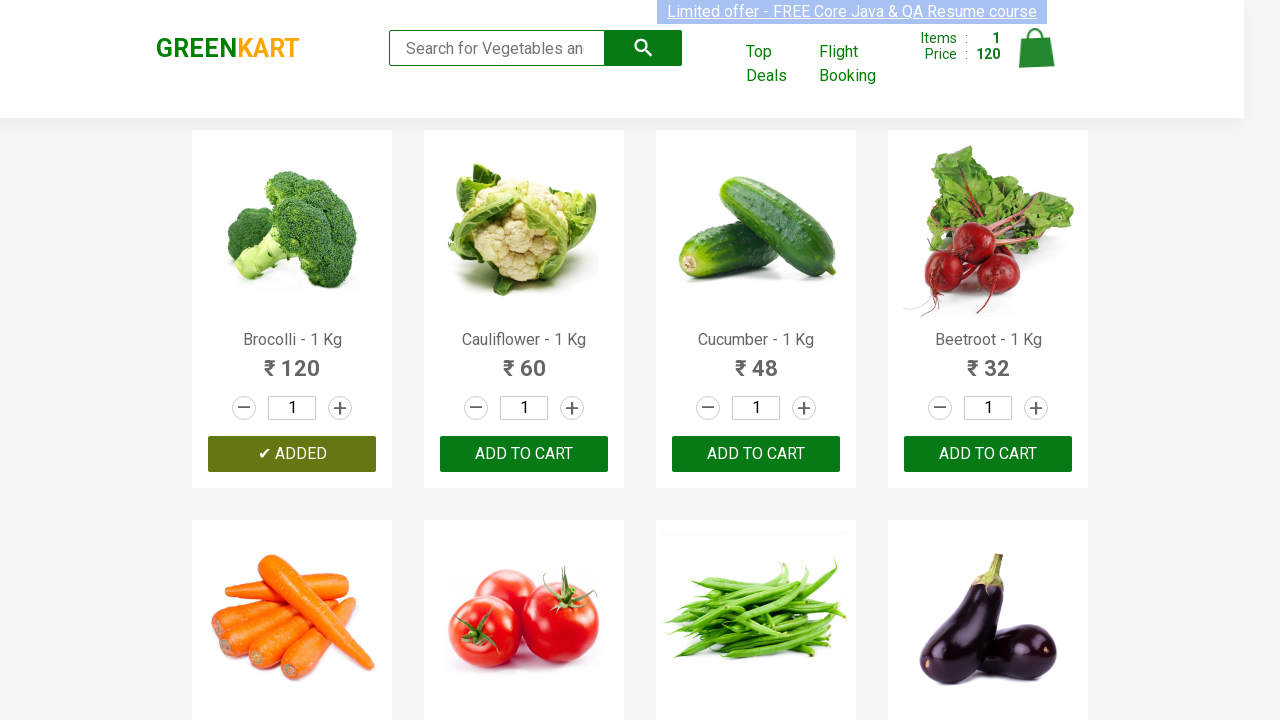

Retrieved text content for product at index 1
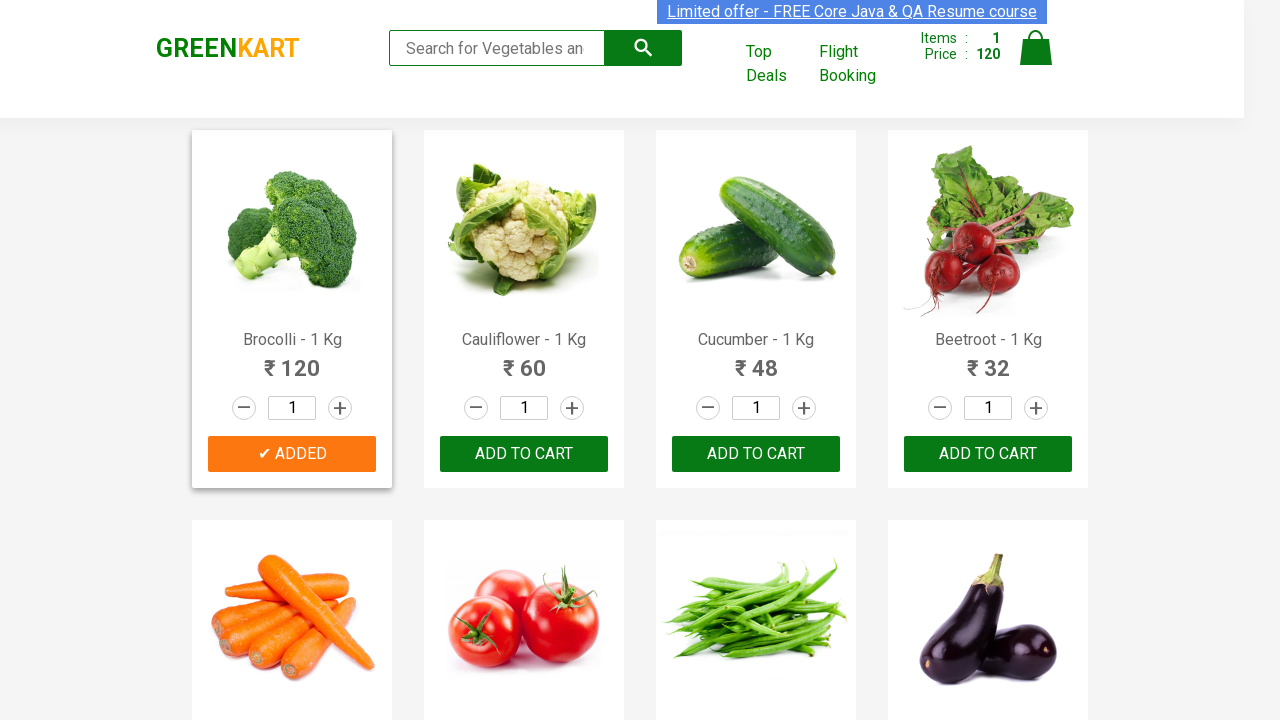

Retrieved text content for product at index 2
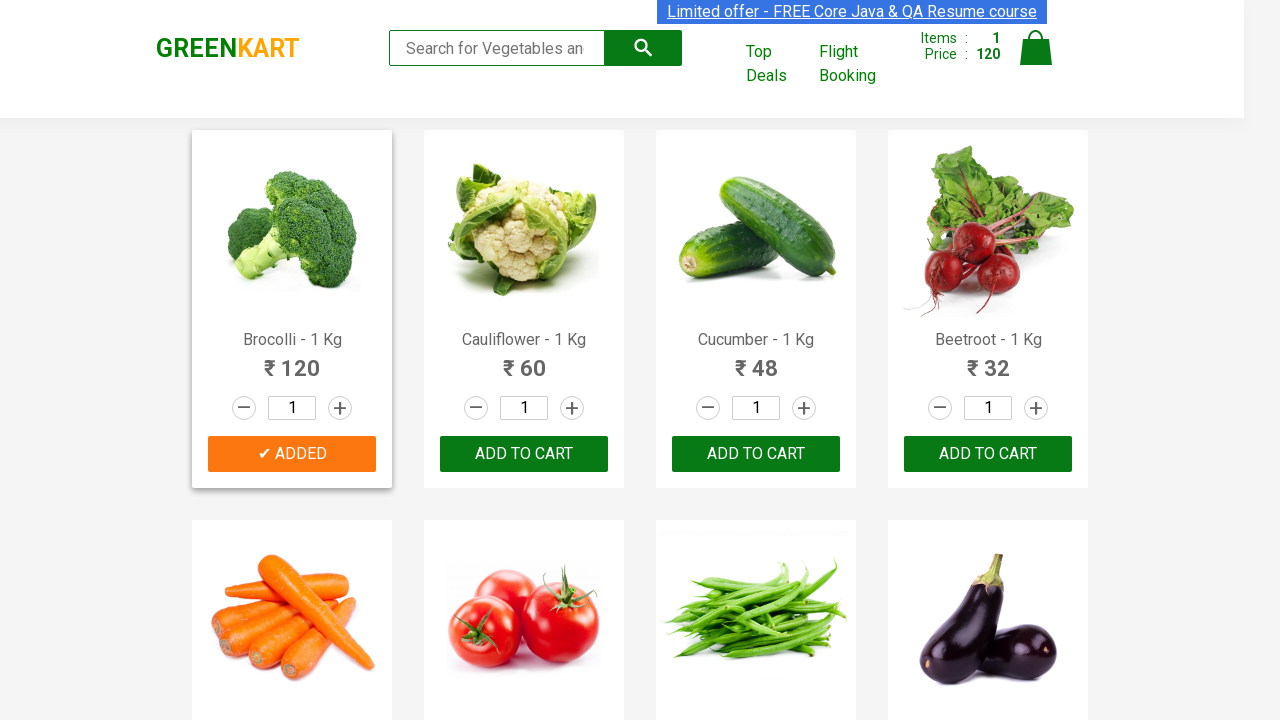

Retrieved all ADD TO CART buttons
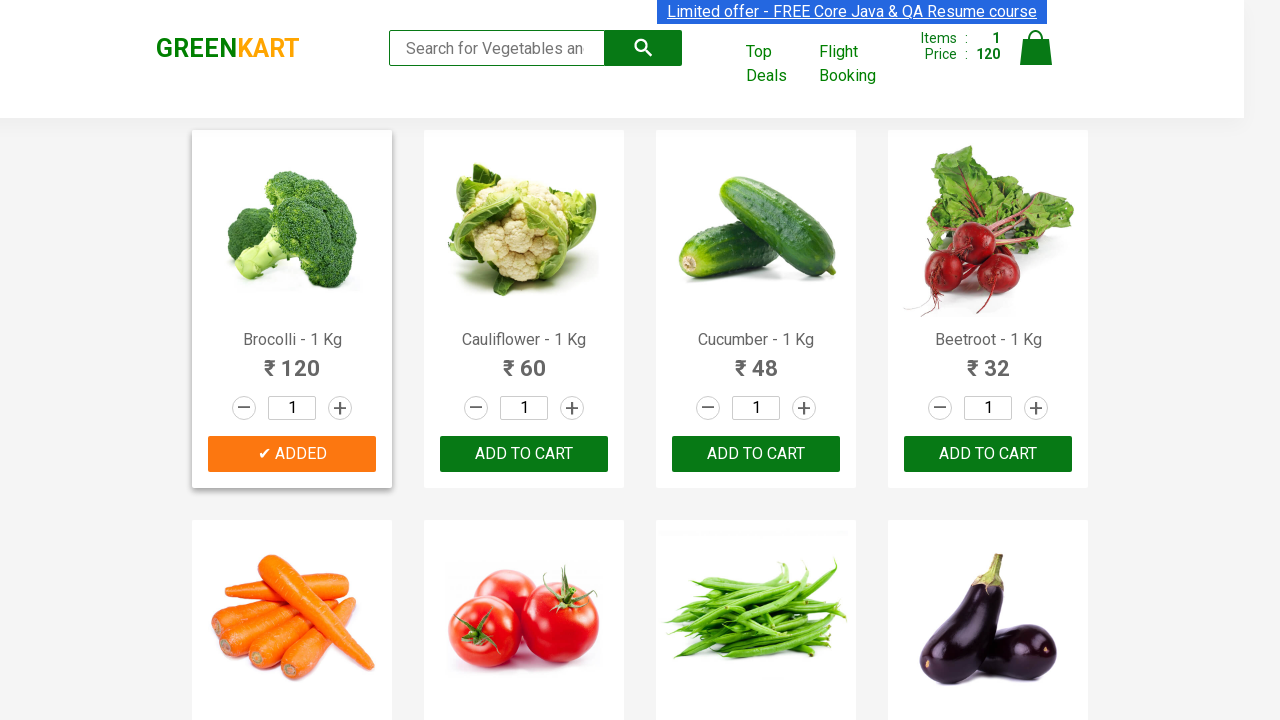

Added 'Cucumber' to cart at (988, 454) on xpath=//button[text()='ADD TO CART'] >> nth=2
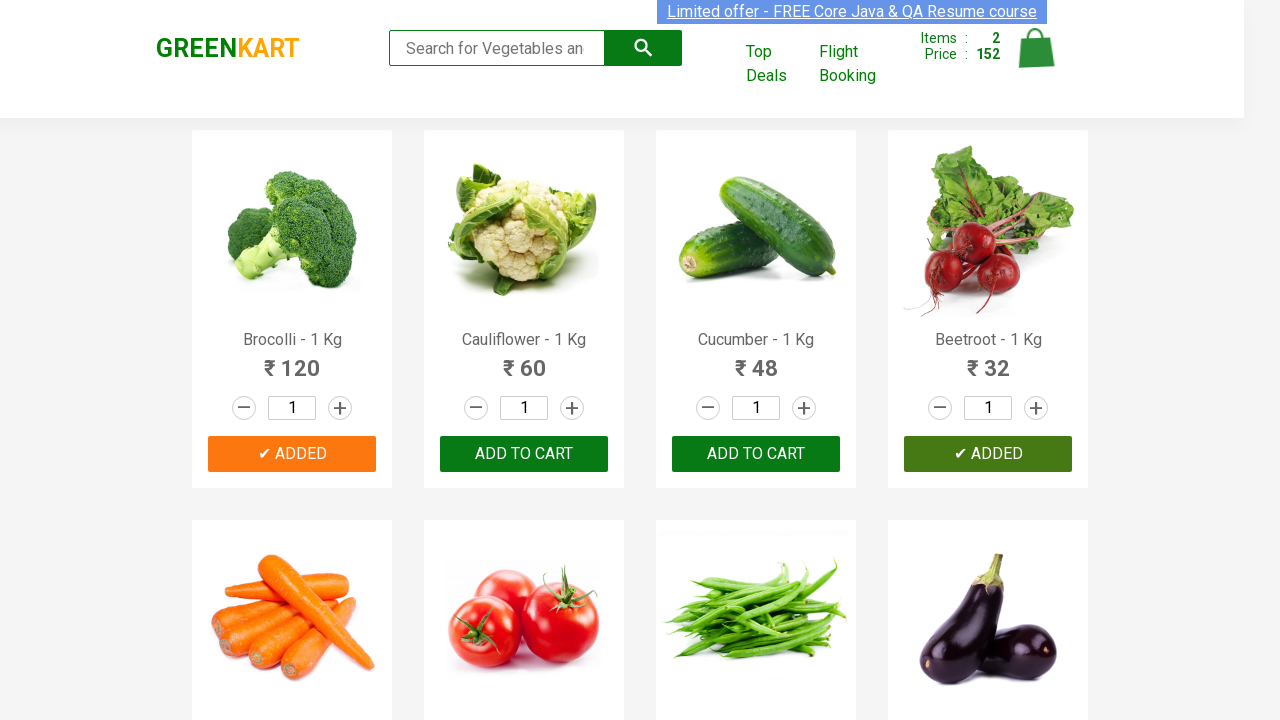

Retrieved text content for product at index 3
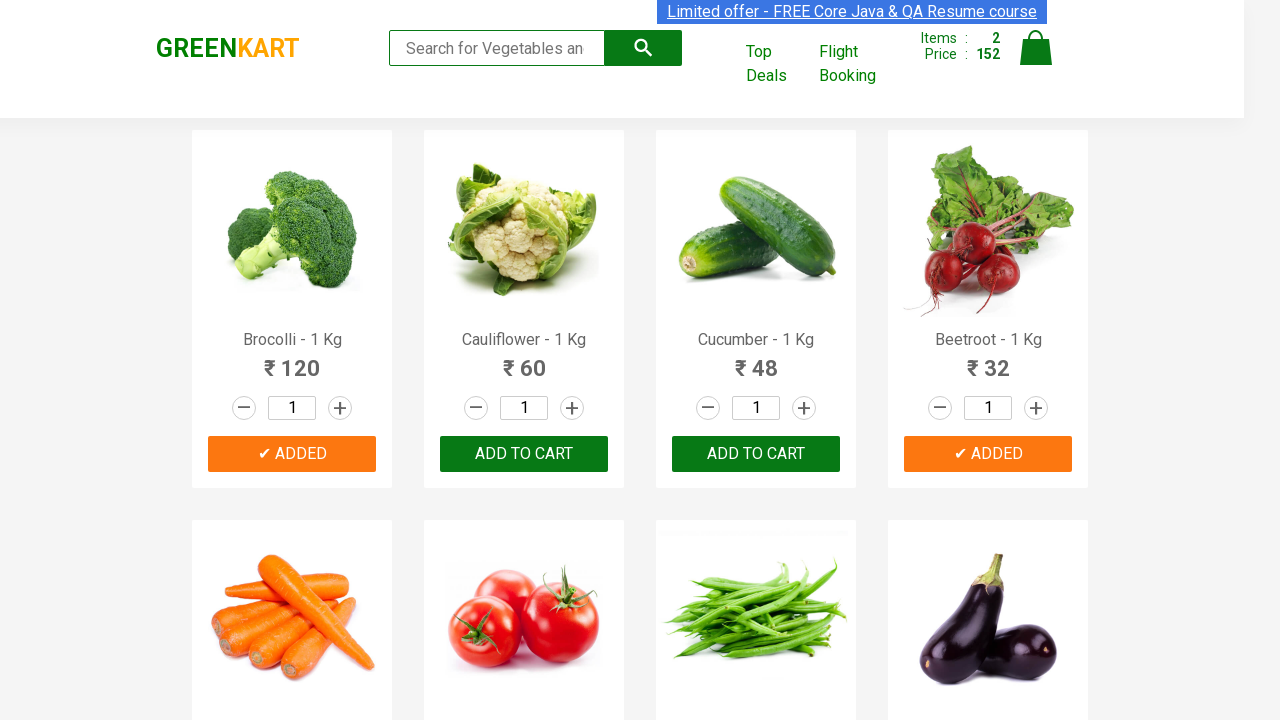

Retrieved text content for product at index 4
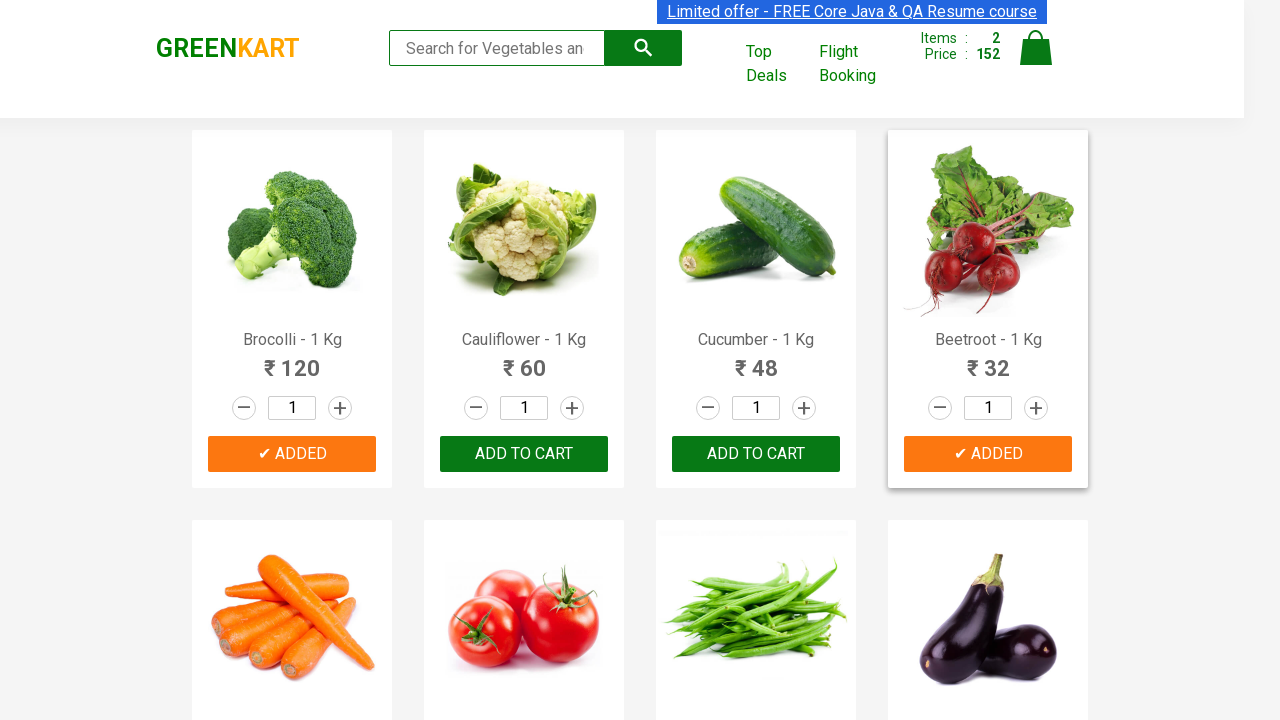

Retrieved all ADD TO CART buttons
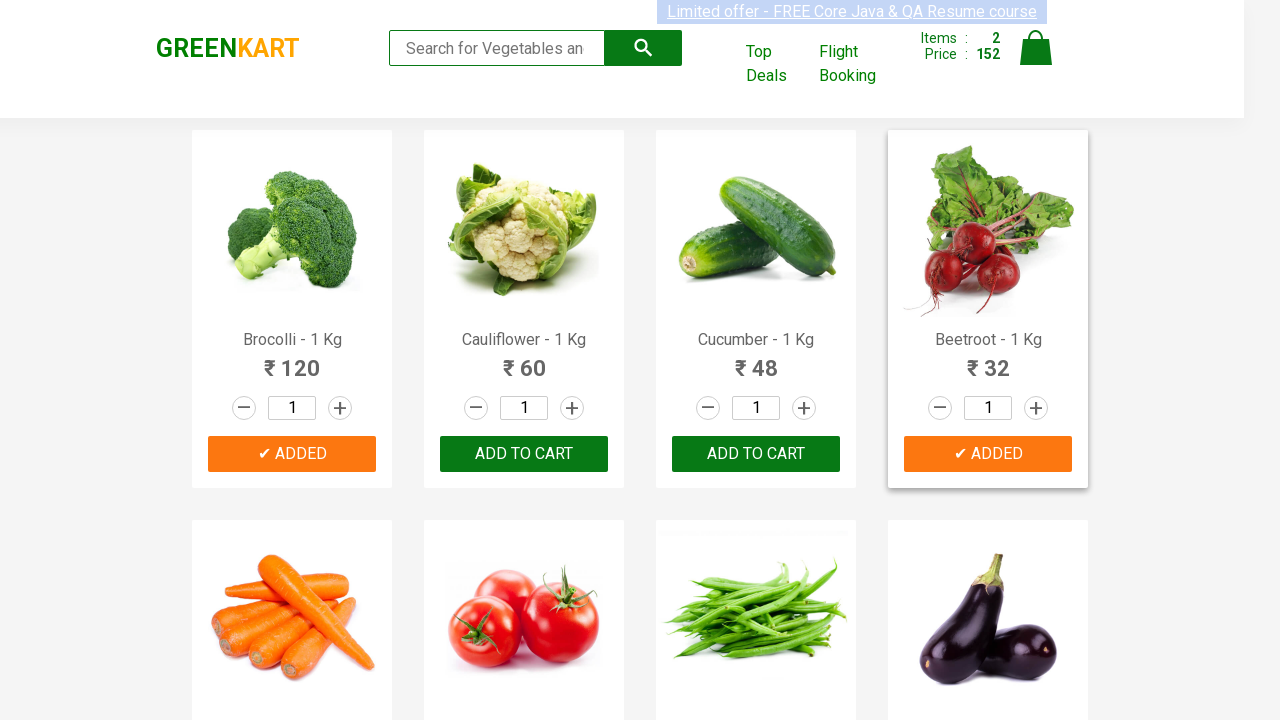

Added 'Carrot' to cart at (756, 360) on xpath=//button[text()='ADD TO CART'] >> nth=4
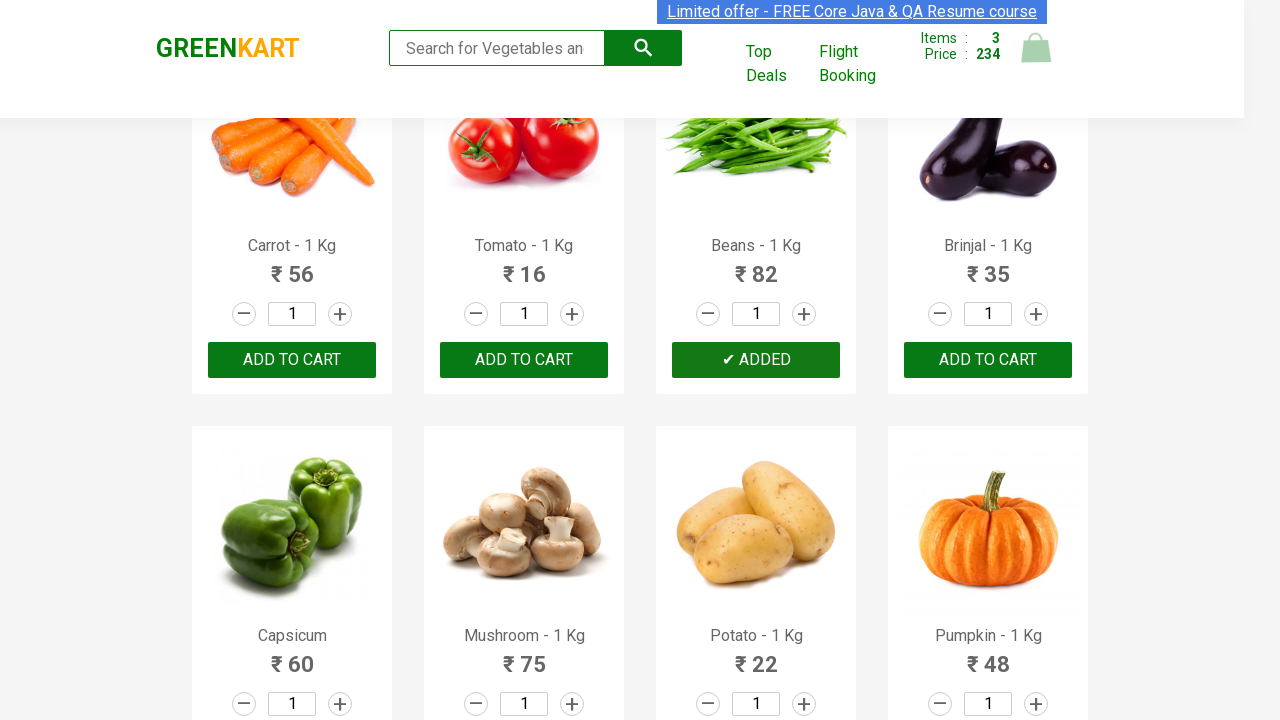

Retrieved text content for product at index 5
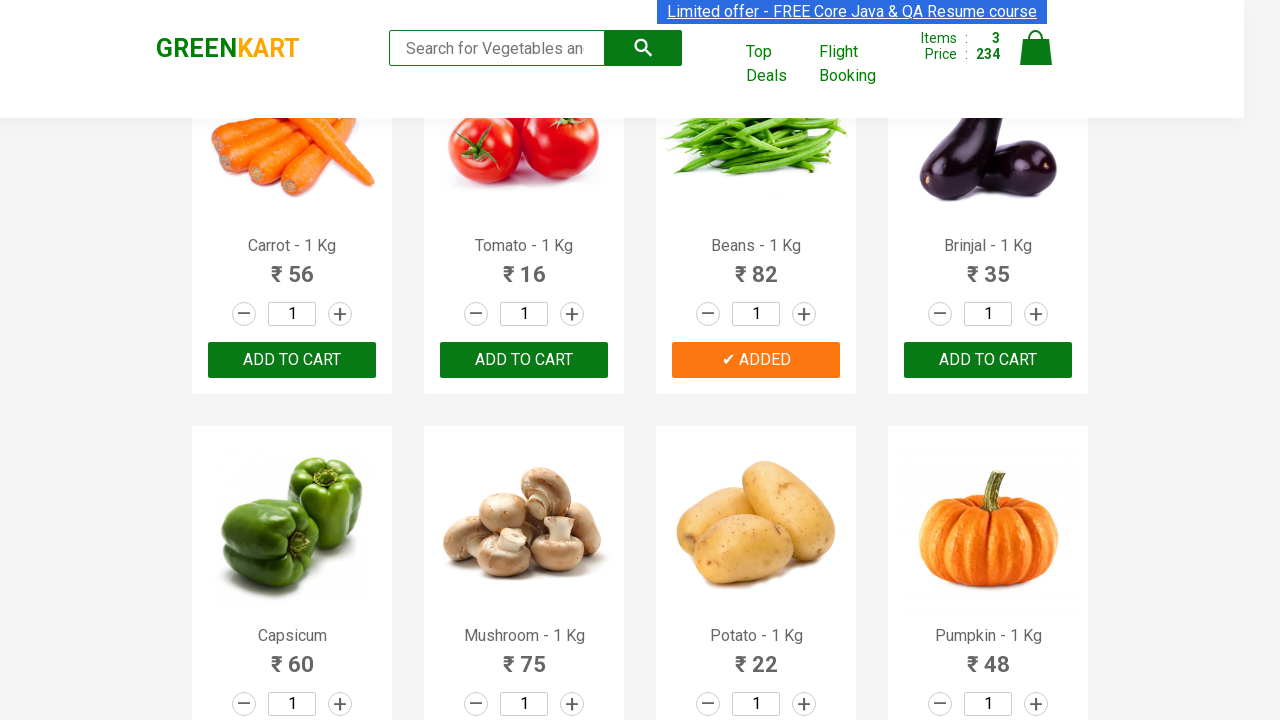

Retrieved all ADD TO CART buttons
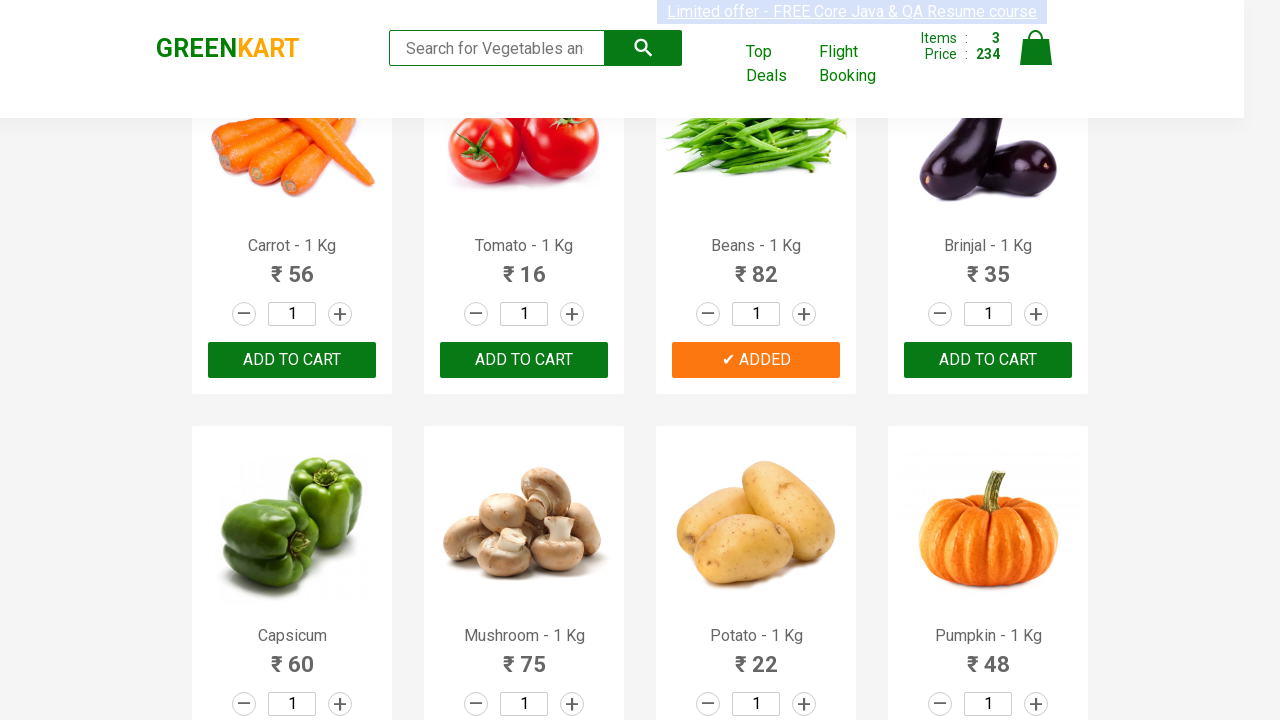

Added 'Tomato' to cart at (292, 360) on xpath=//button[text()='ADD TO CART'] >> nth=5
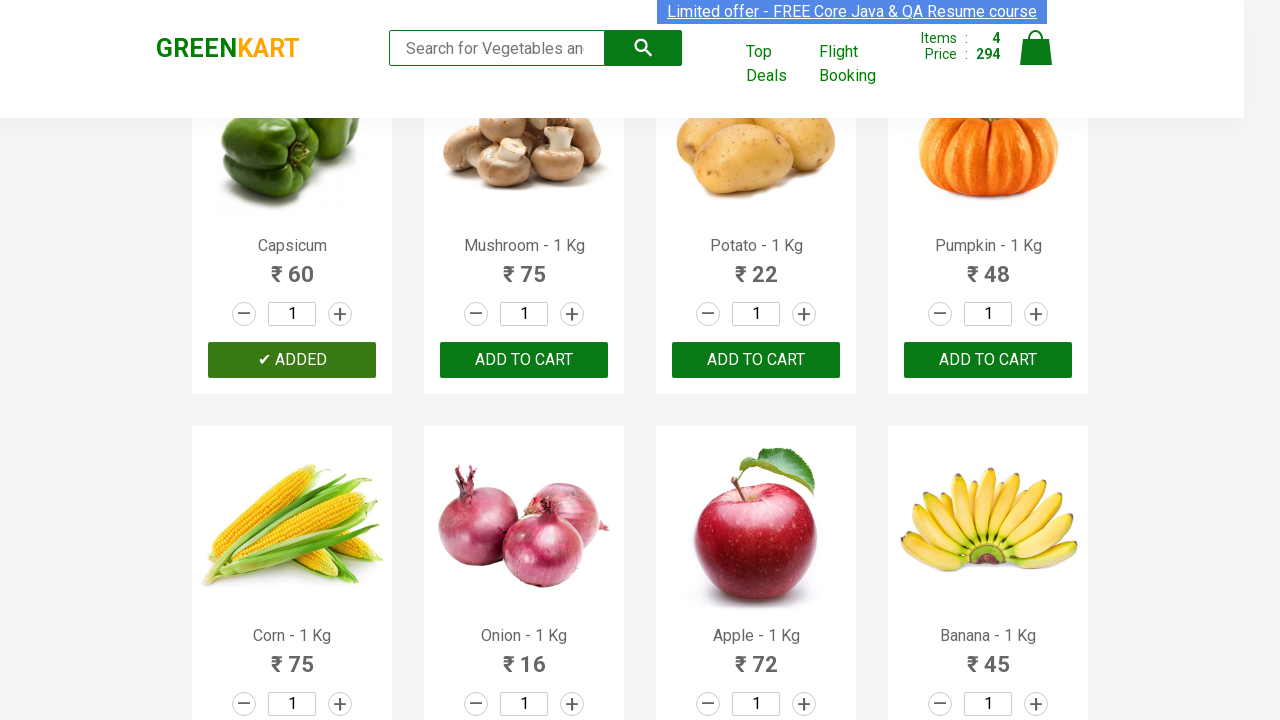

Clicked cart icon to view cart at (1036, 48) on img[alt='Cart']
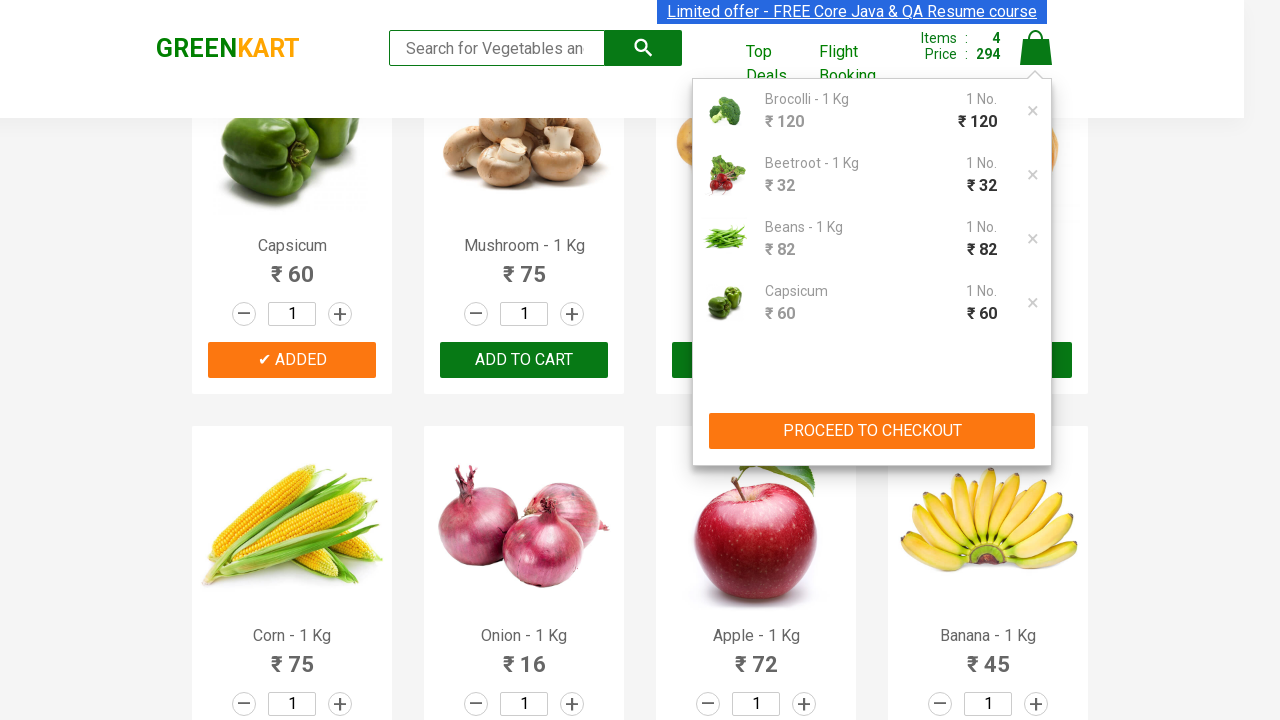

Clicked PROCEED TO CHECKOUT button at (872, 431) on xpath=//button[text()='PROCEED TO CHECKOUT']
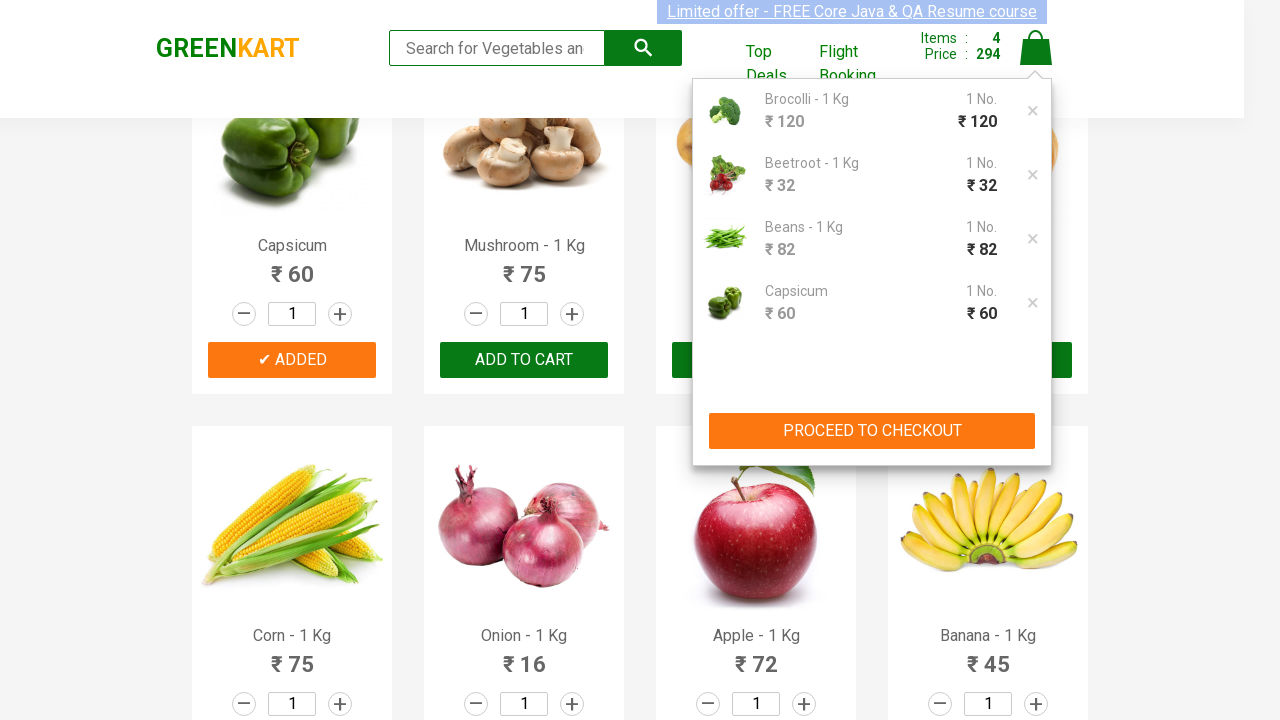

Entered promo code 'rahulshettyacademy' on .promoCode
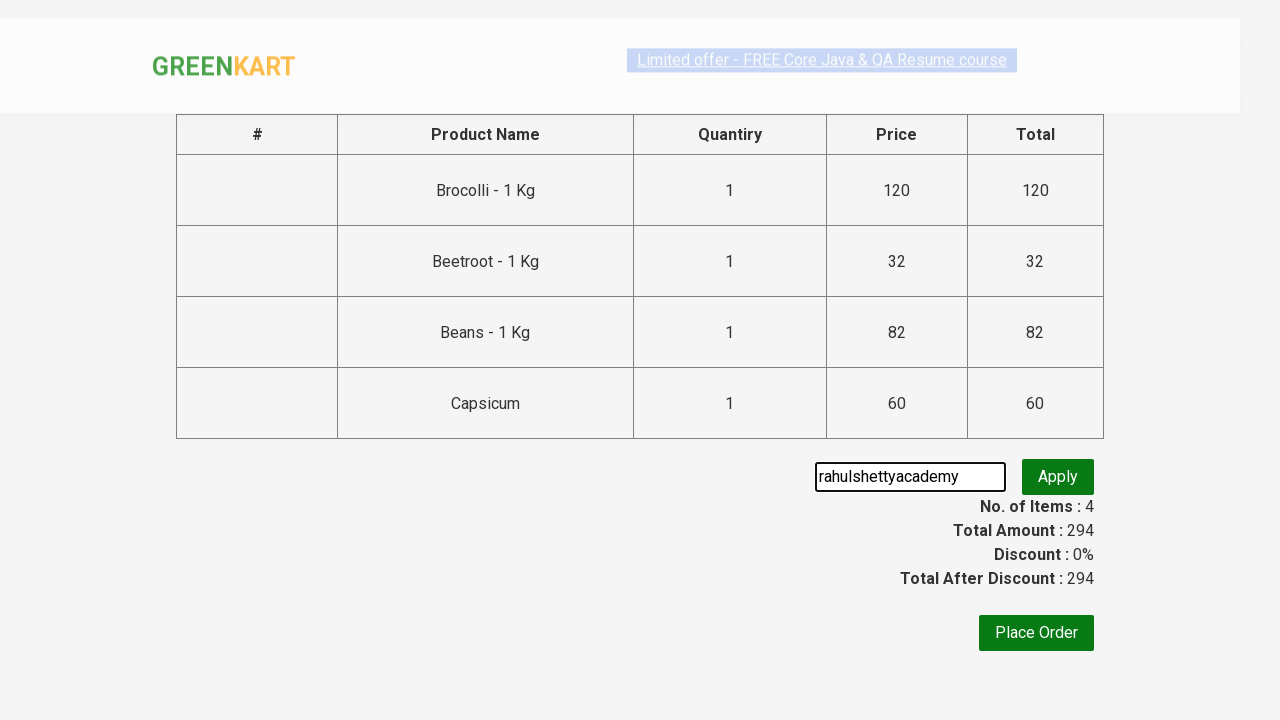

Clicked button to apply promo code at (1058, 477) on .promoBtn
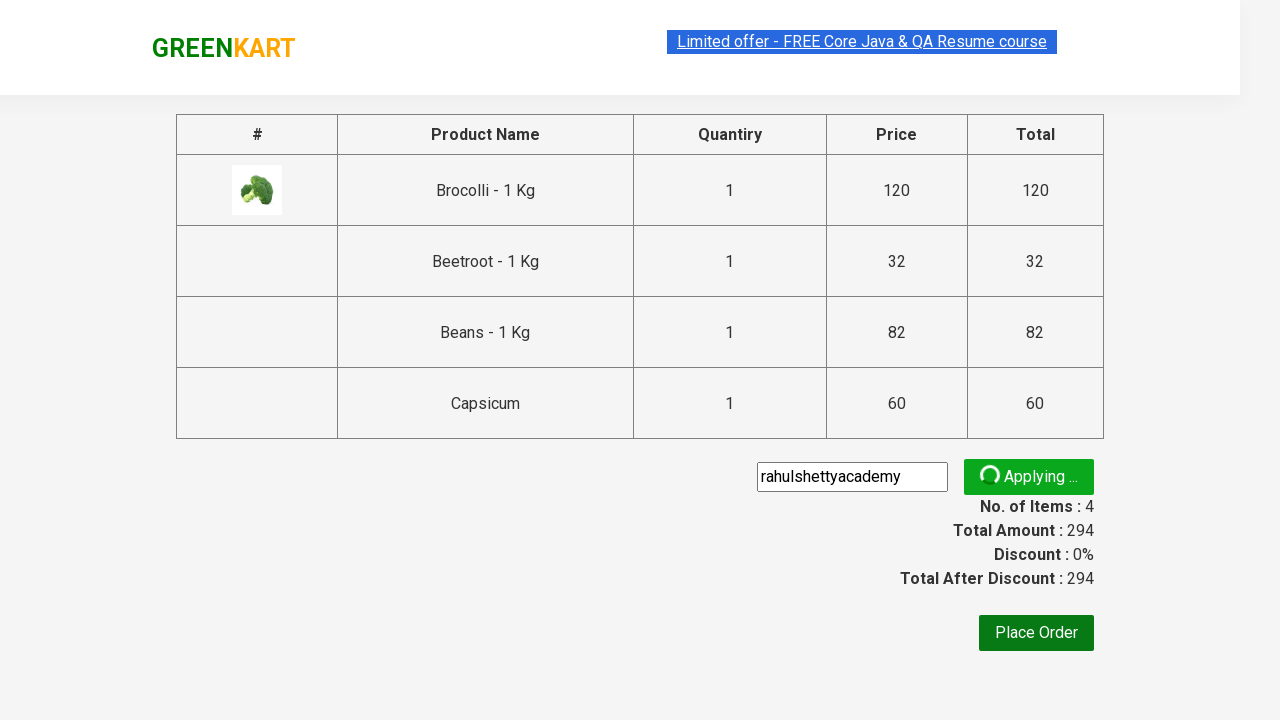

Promo code successfully applied (promoInfo element became visible)
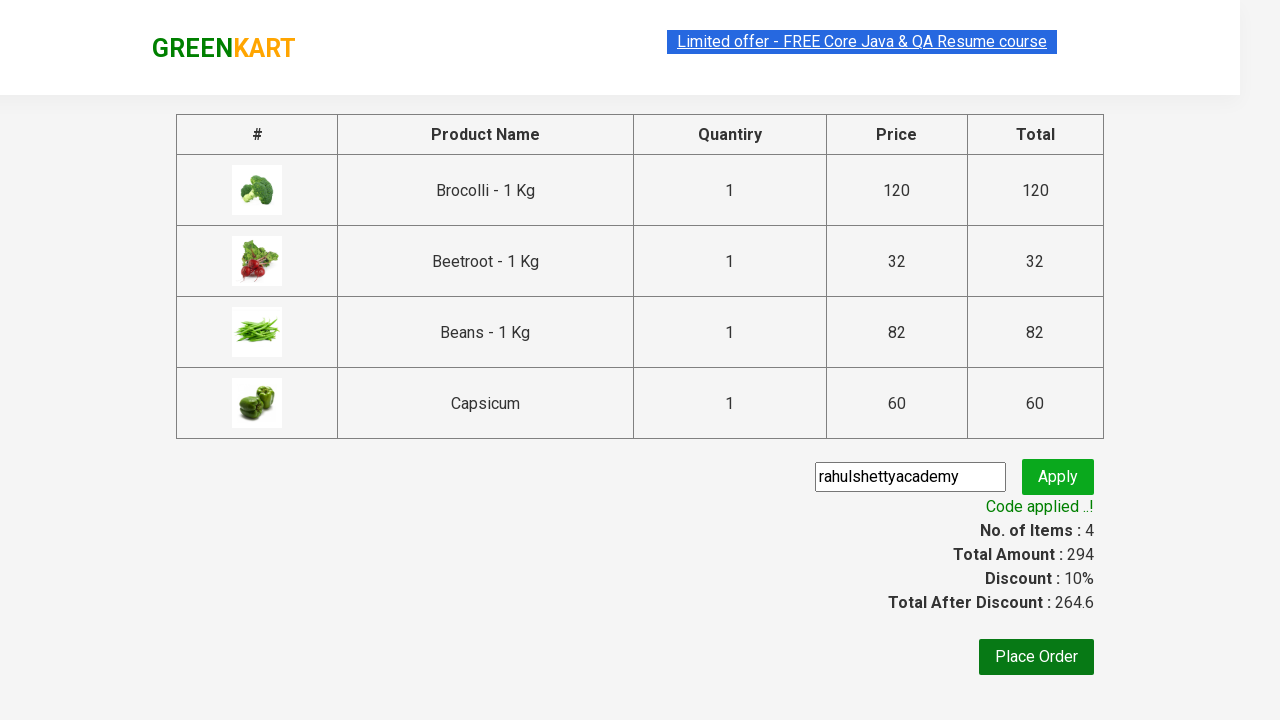

Clicked Place Order button at (1036, 657) on xpath=//button[text()='Place Order']
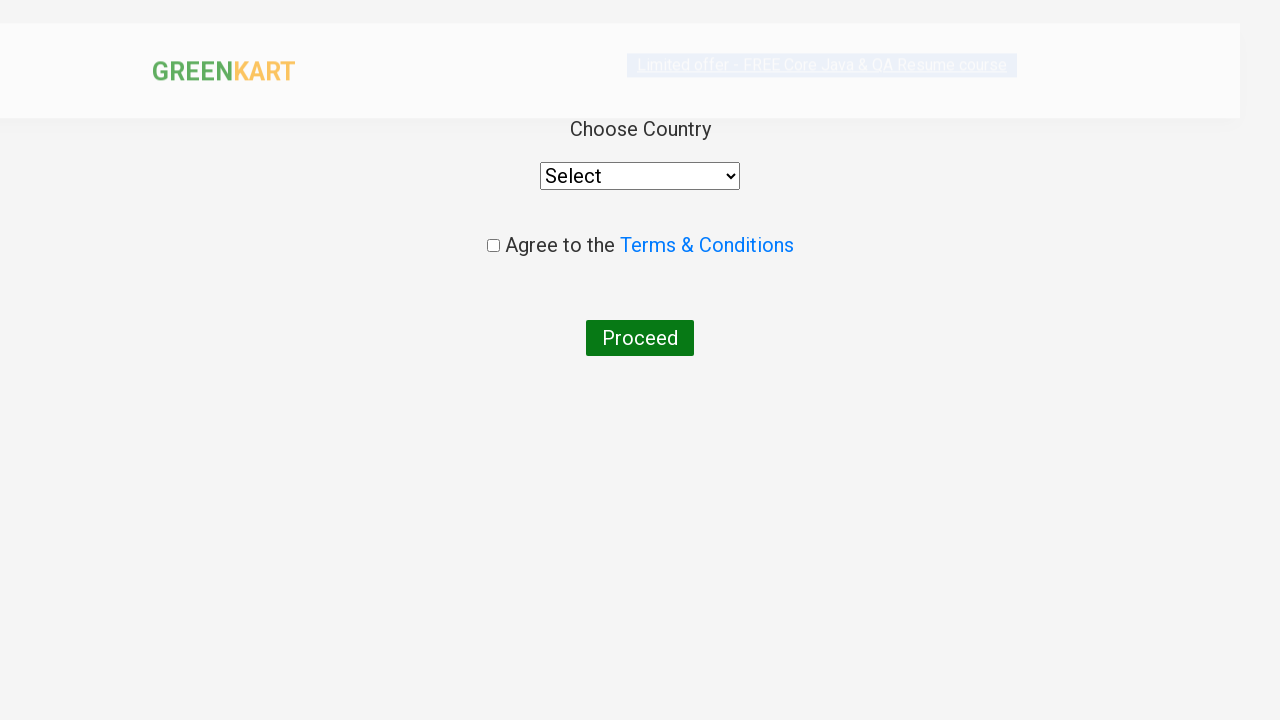

Selected 'United States' from country dropdown on //div[@class='wrapperTwo']/div/select
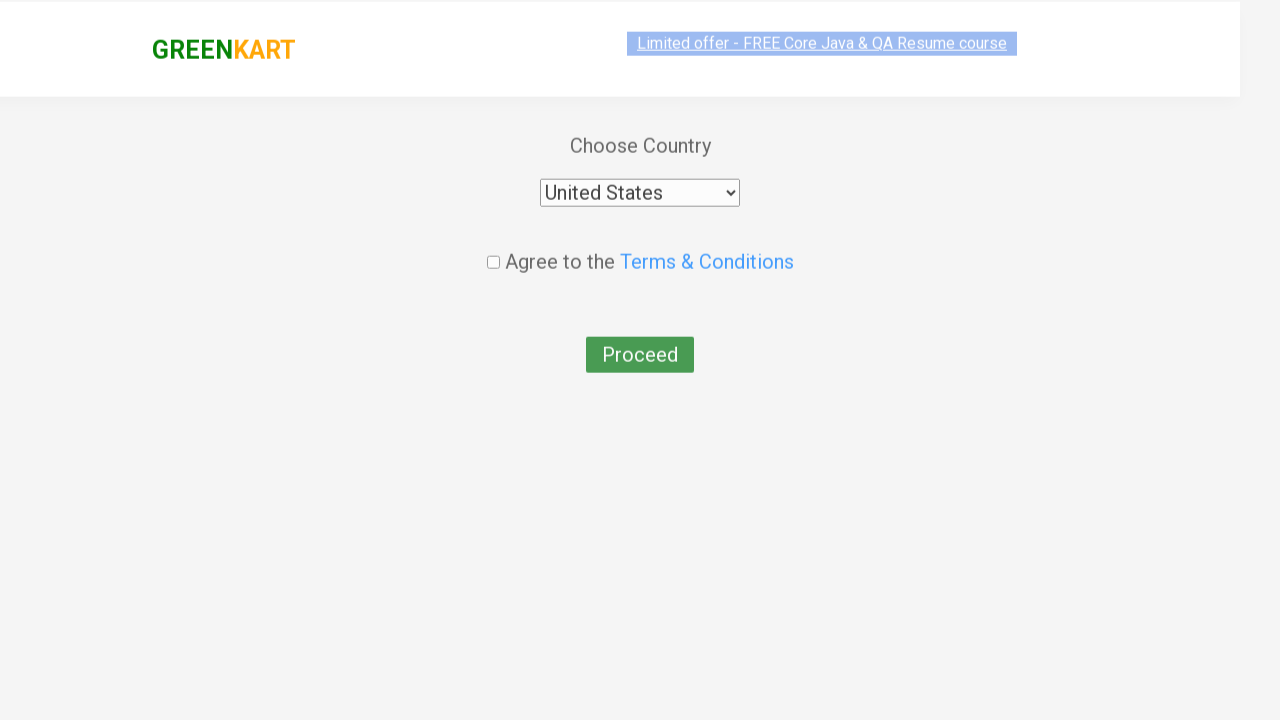

Checked agreement checkbox at (493, 246) on input[class='chkAgree']
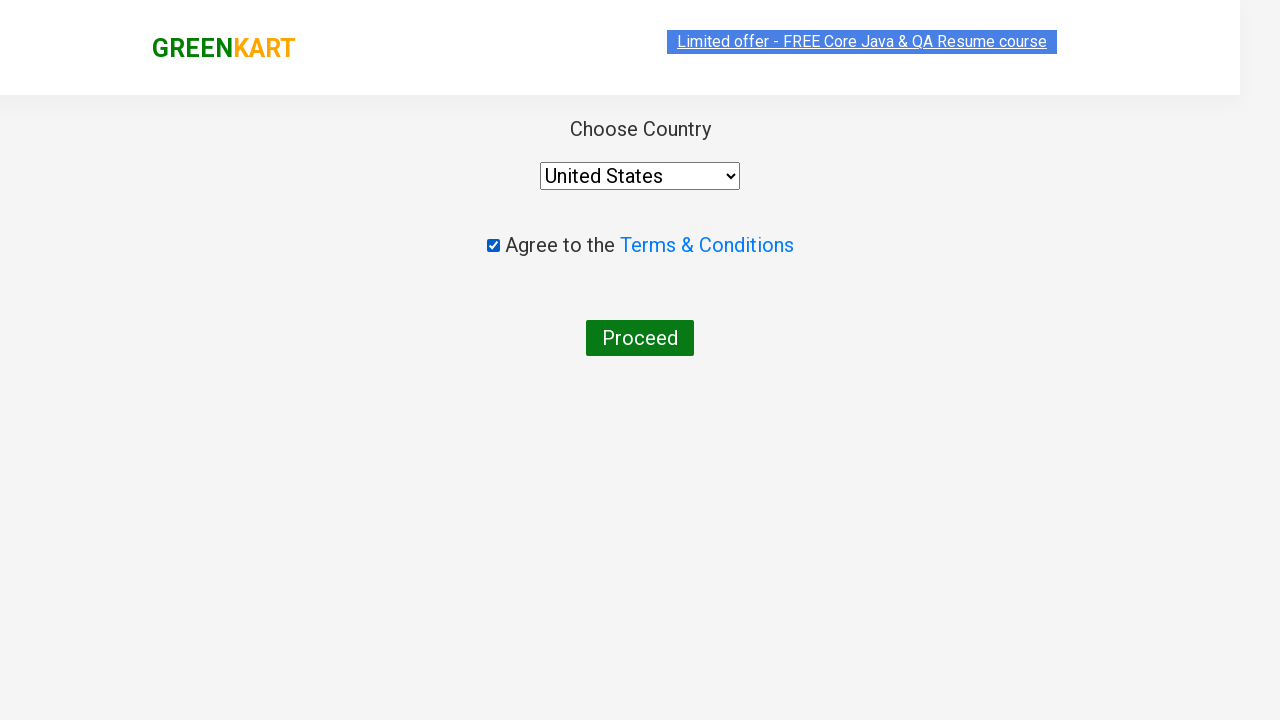

Clicked Proceed button to complete order at (640, 338) on xpath=//button[text()='Proceed']
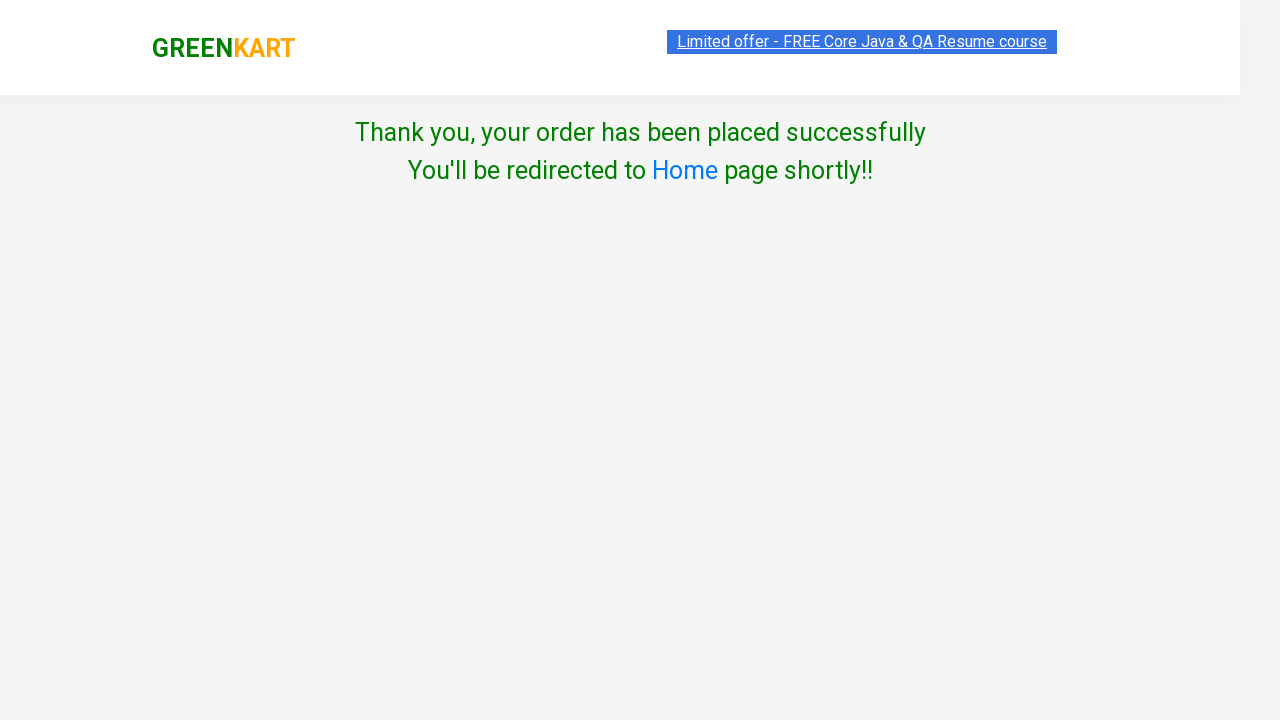

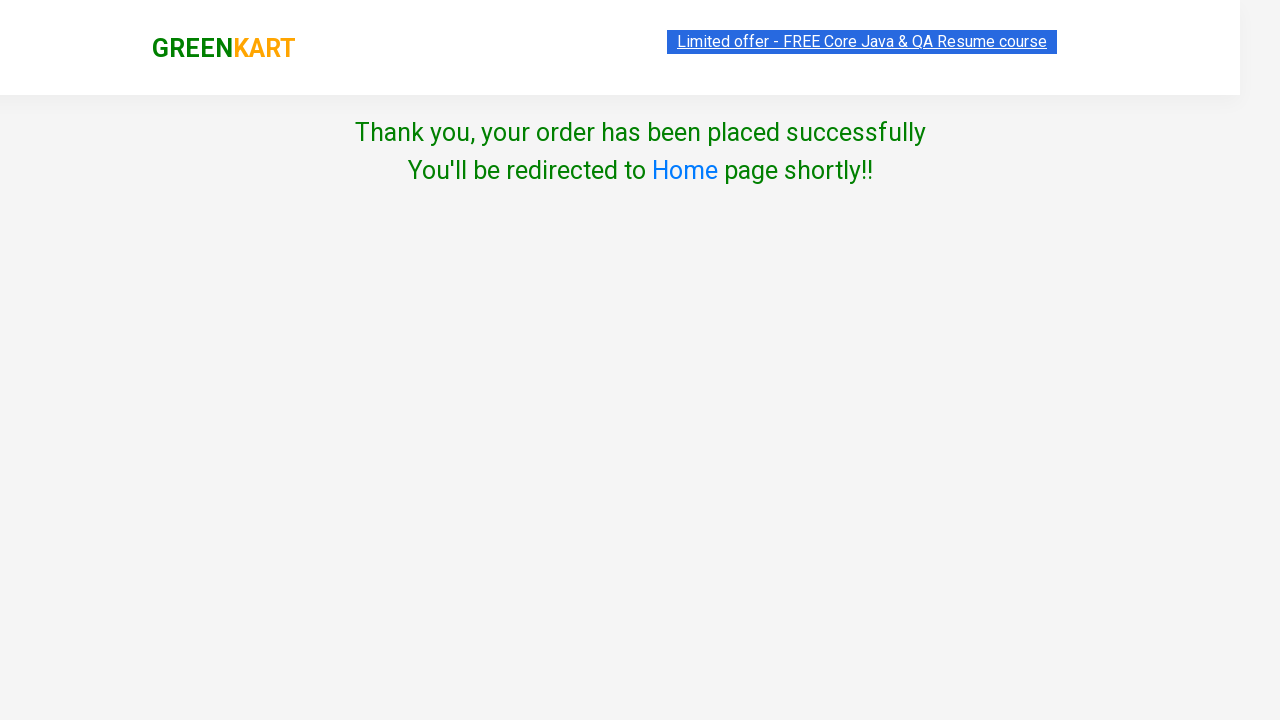